Tests login form with empty credentials and verifies error message is displayed

Starting URL: https://the-internet.herokuapp.com/

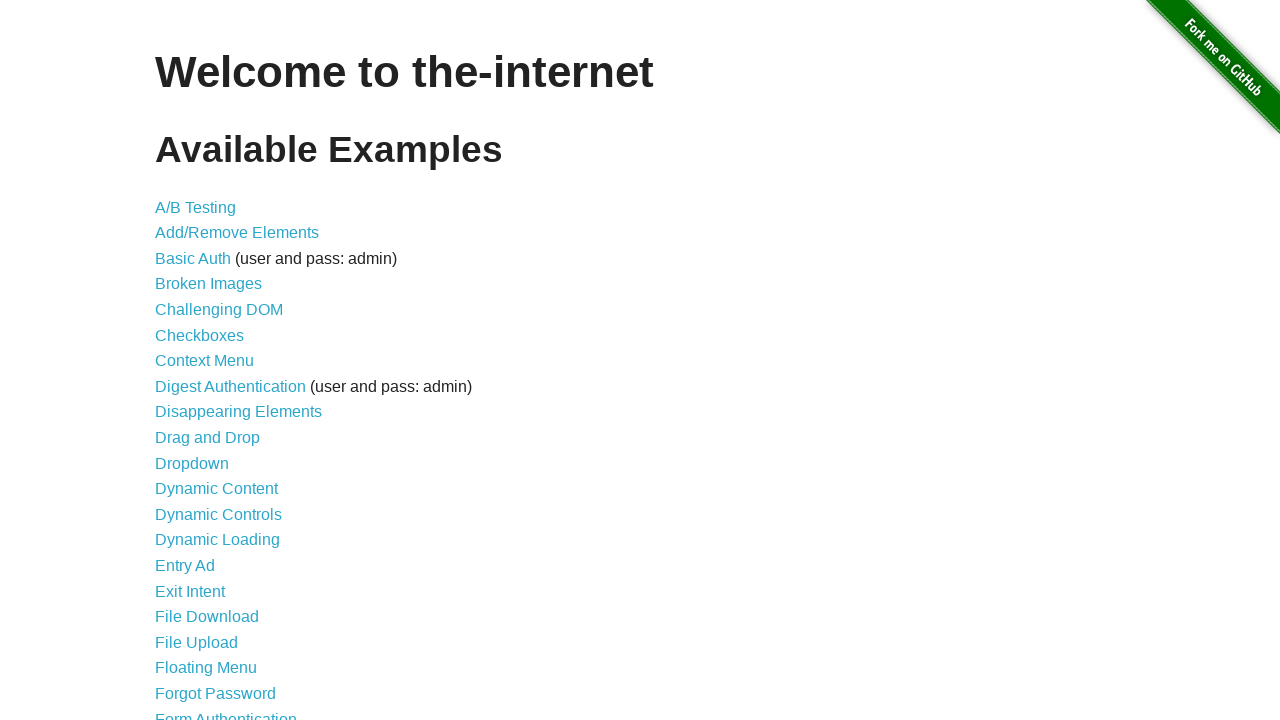

Clicked on Form Authentication link at (226, 712) on text=Form Authentication
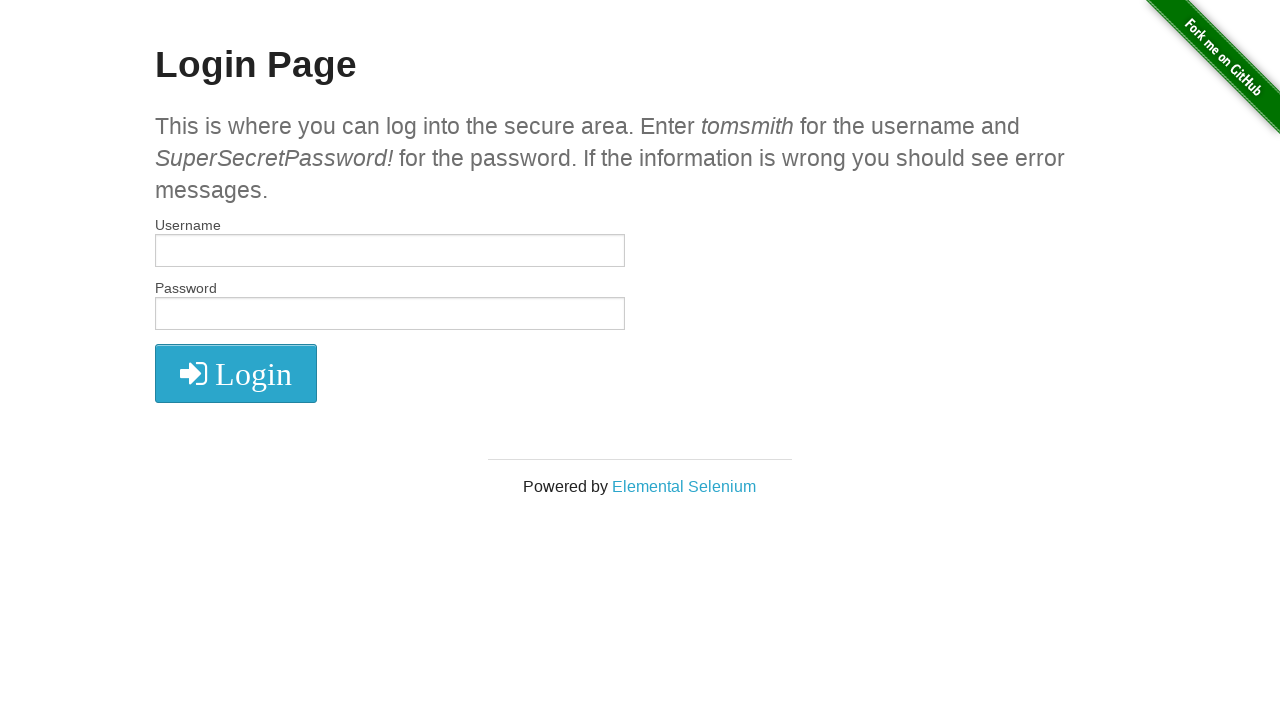

Clicked login button without entering credentials at (236, 373) on button[type='submit']
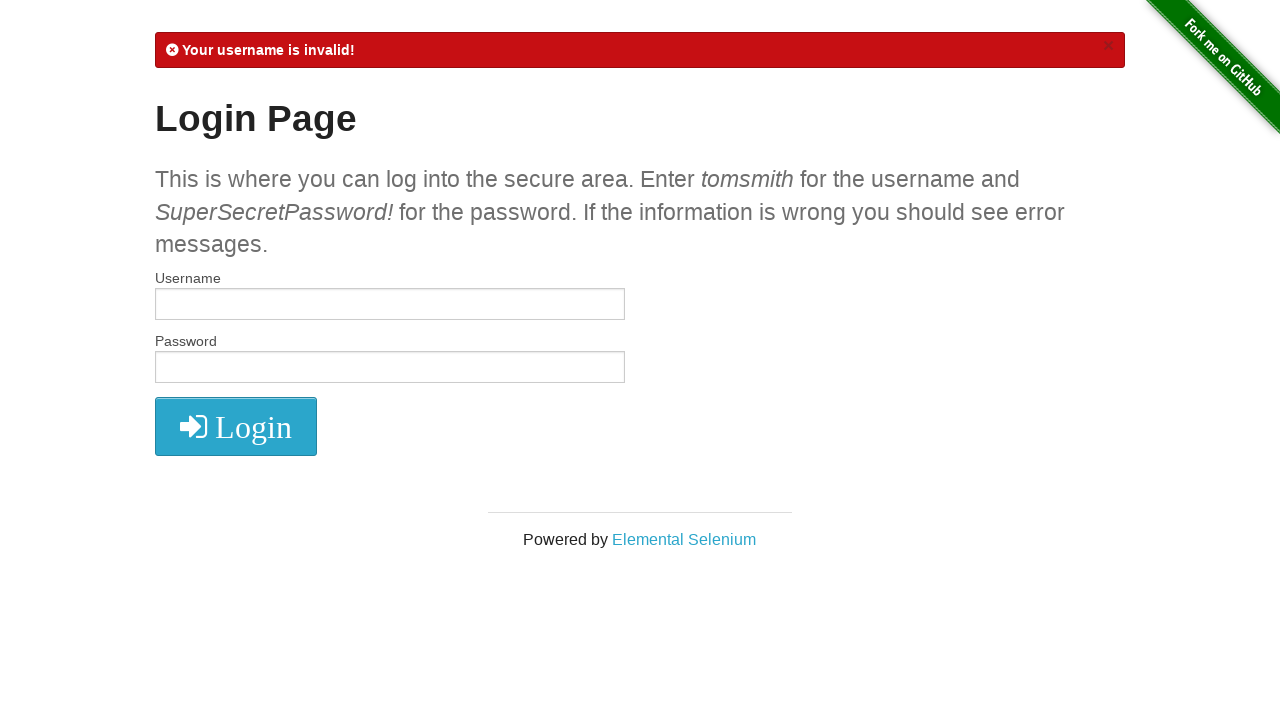

Verified error message is displayed
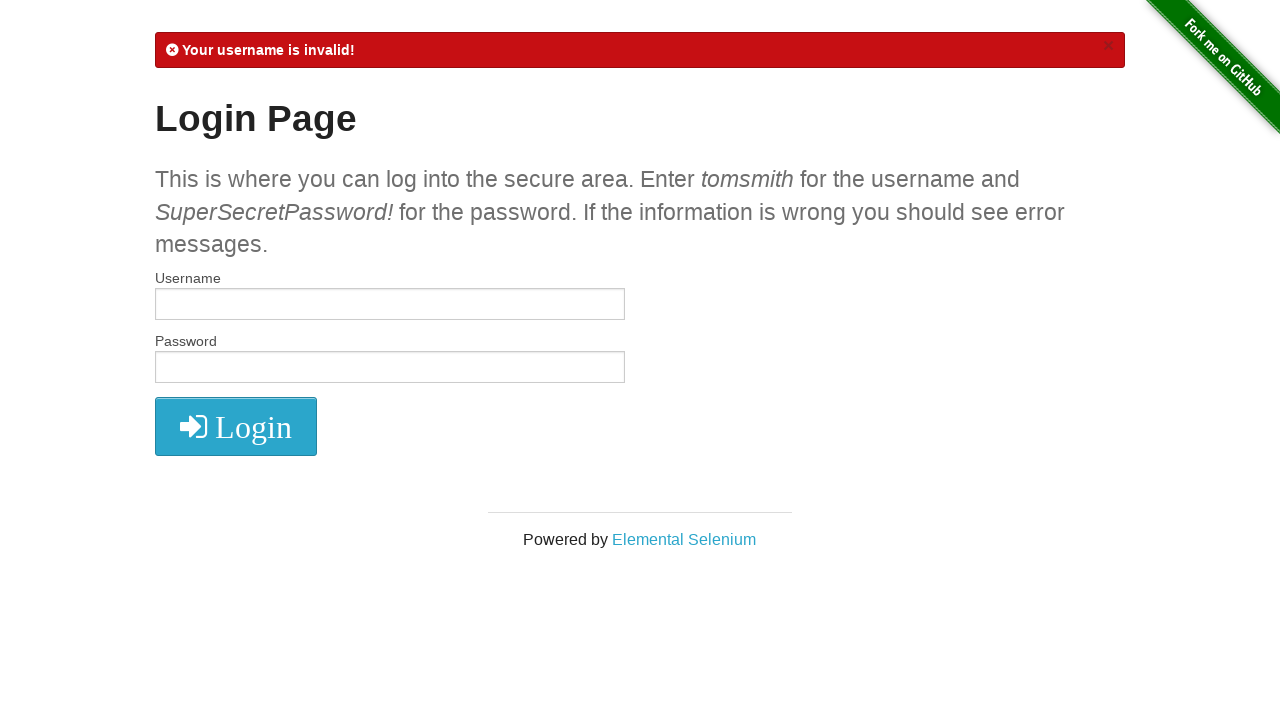

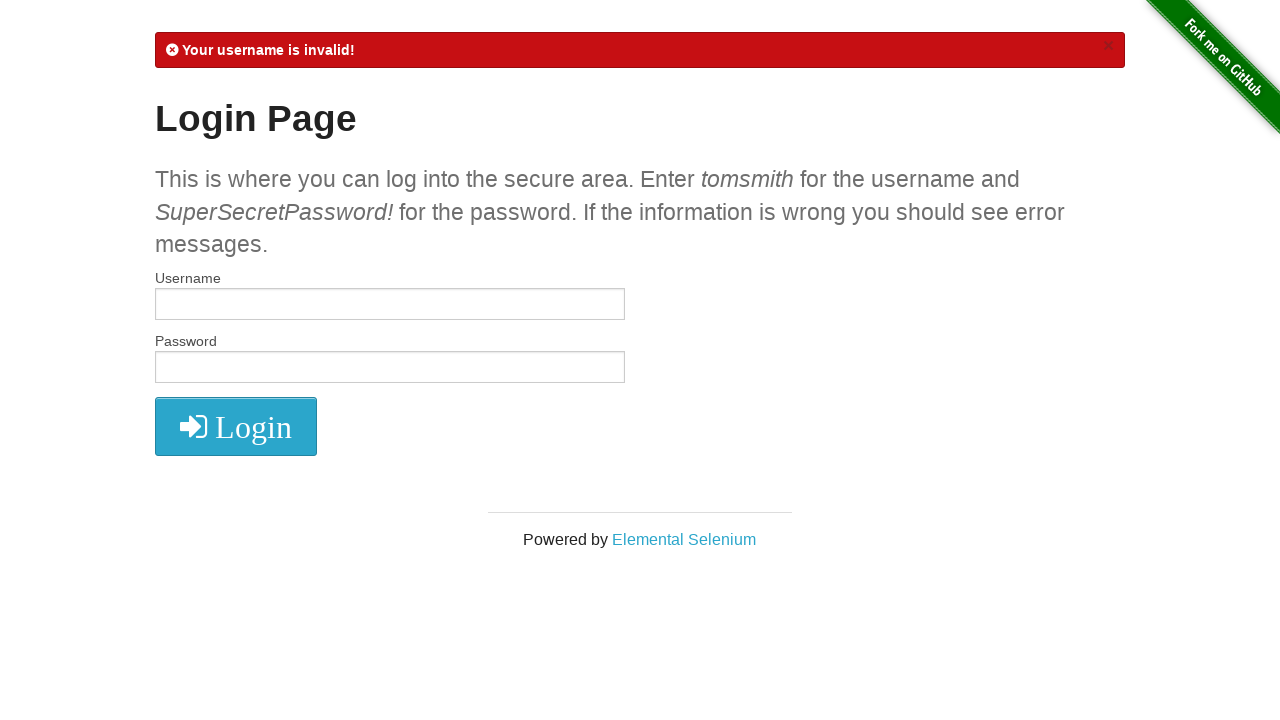